Tests a jQuery dropdown combo tree by selecting multiple choices from the dropdown menu

Starting URL: https://www.jqueryscript.net/demo/Drop-Down-Combo-Tree/

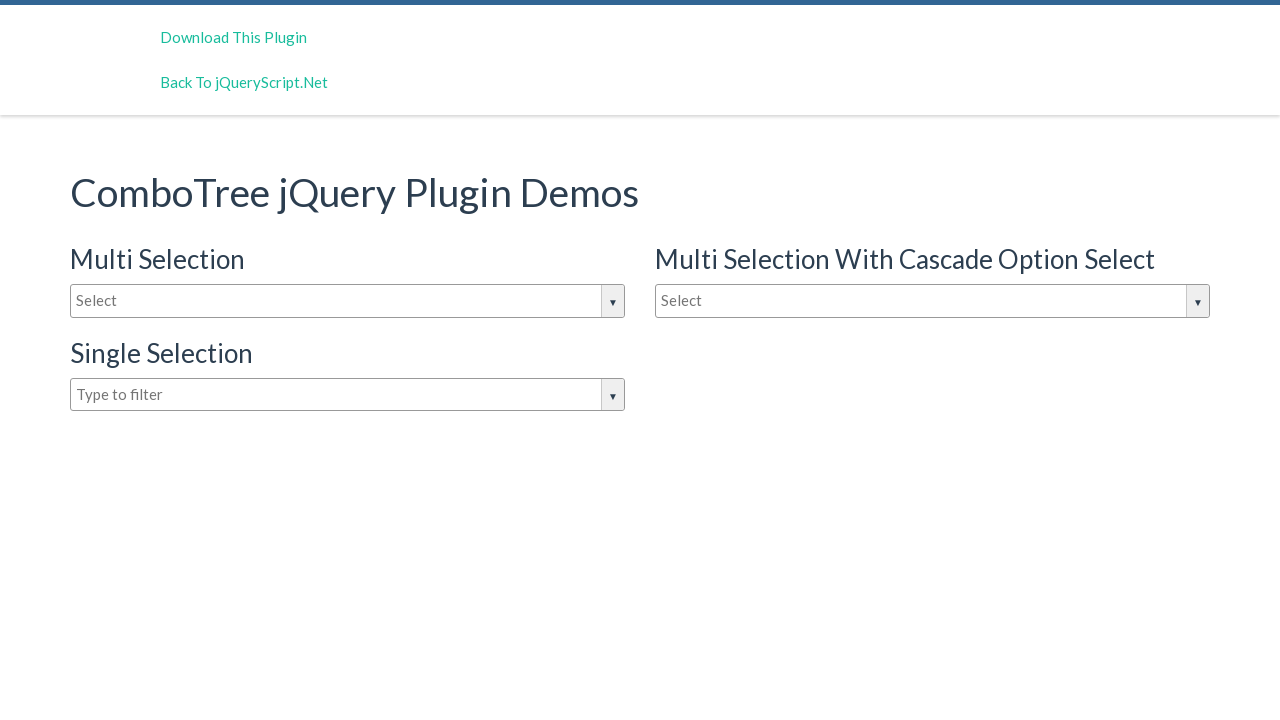

Clicked on dropdown input to open the menu at (348, 301) on input#justAnInputBox
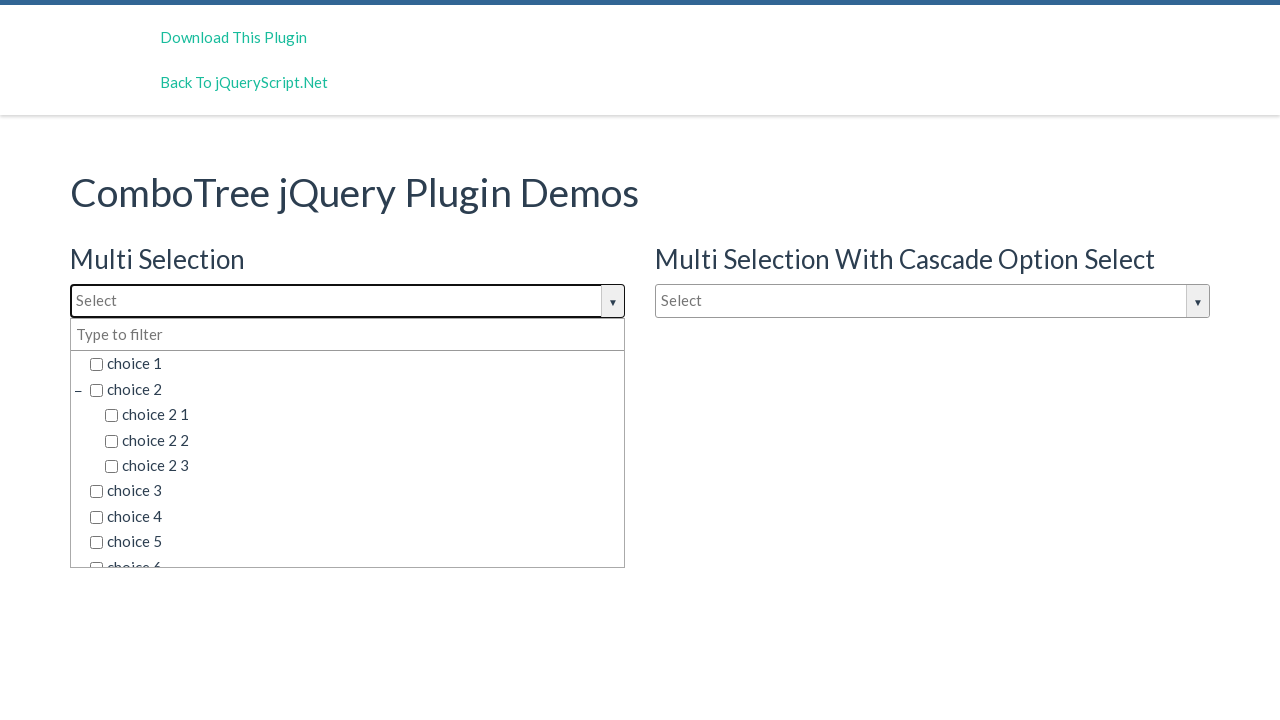

Dropdown choices became visible
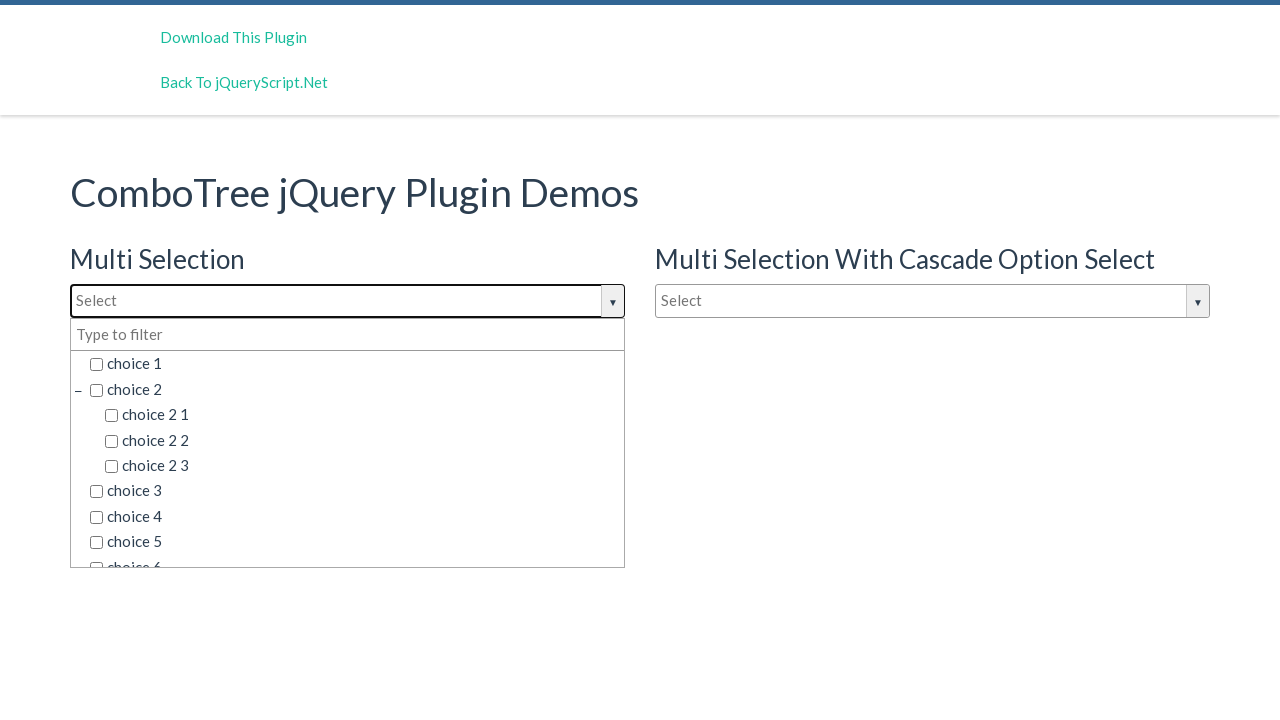

Selected 'choice 2' from dropdown menu at (355, 389) on span.comboTreeItemTitle:has-text('choice 2')
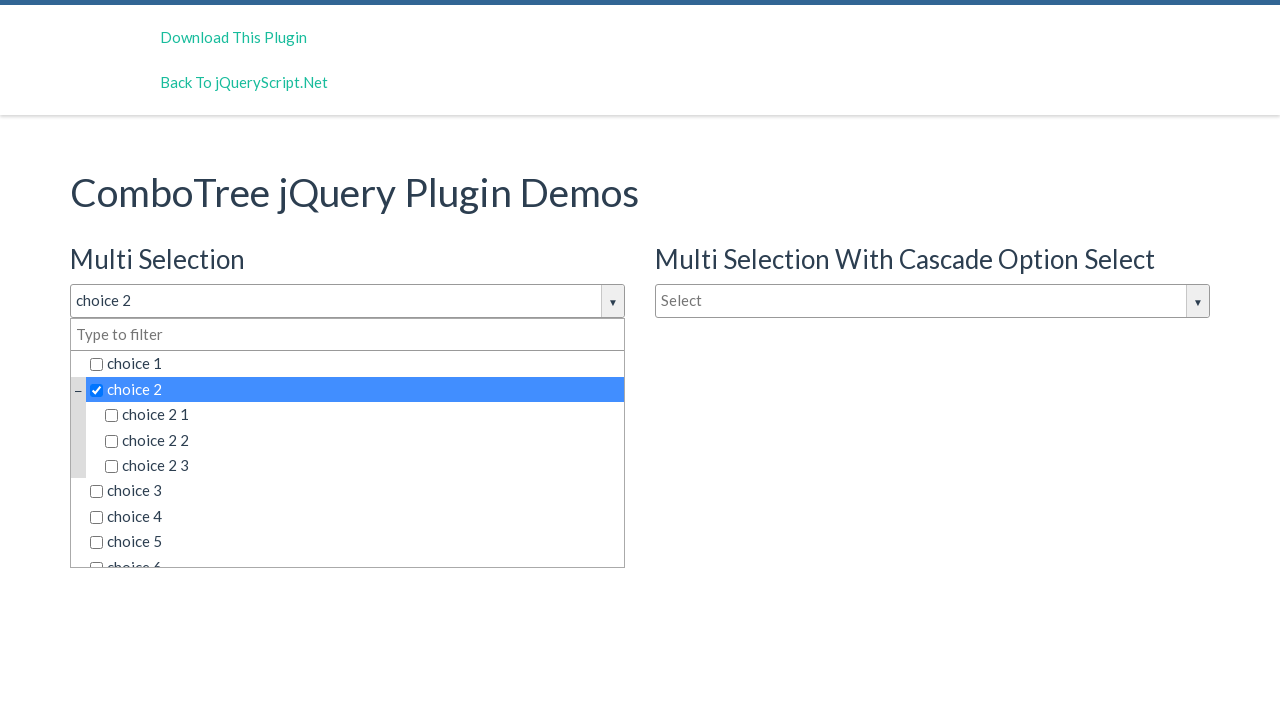

Selected 'choice 3' from dropdown menu at (355, 491) on span.comboTreeItemTitle:has-text('choice 3')
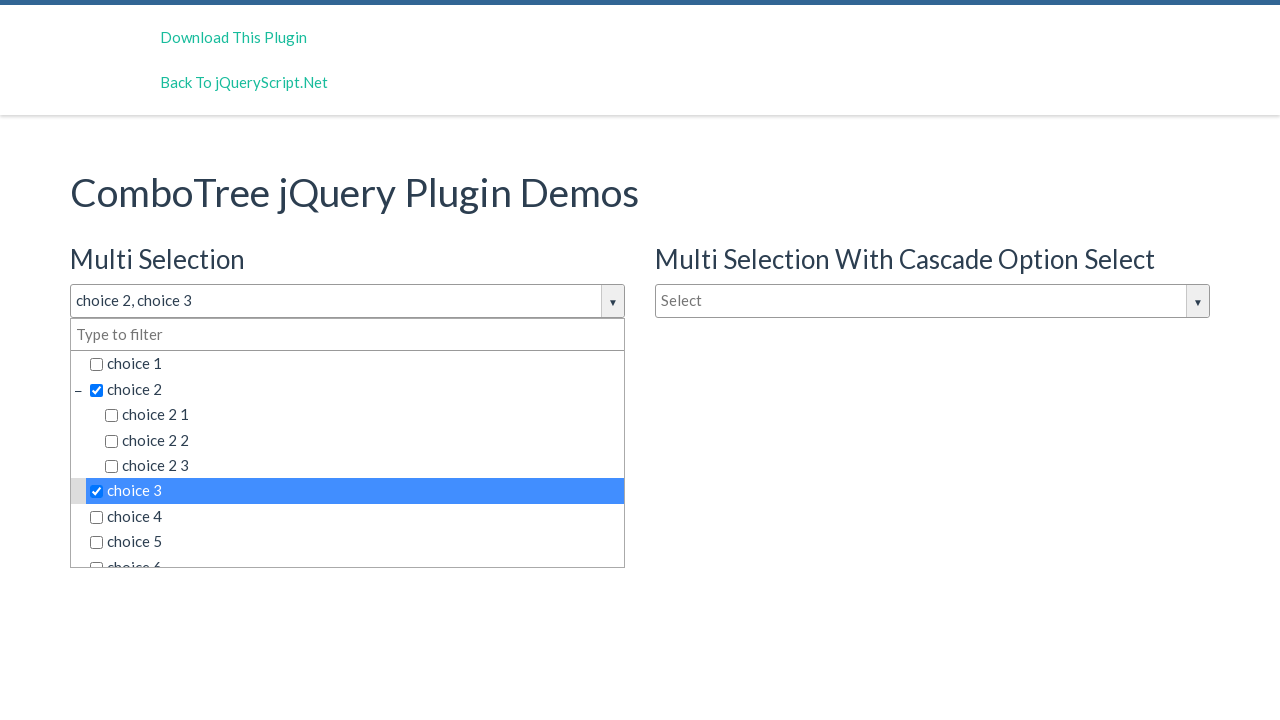

Selected 'choice 1' from dropdown menu at (355, 364) on span.comboTreeItemTitle:has-text('choice 1')
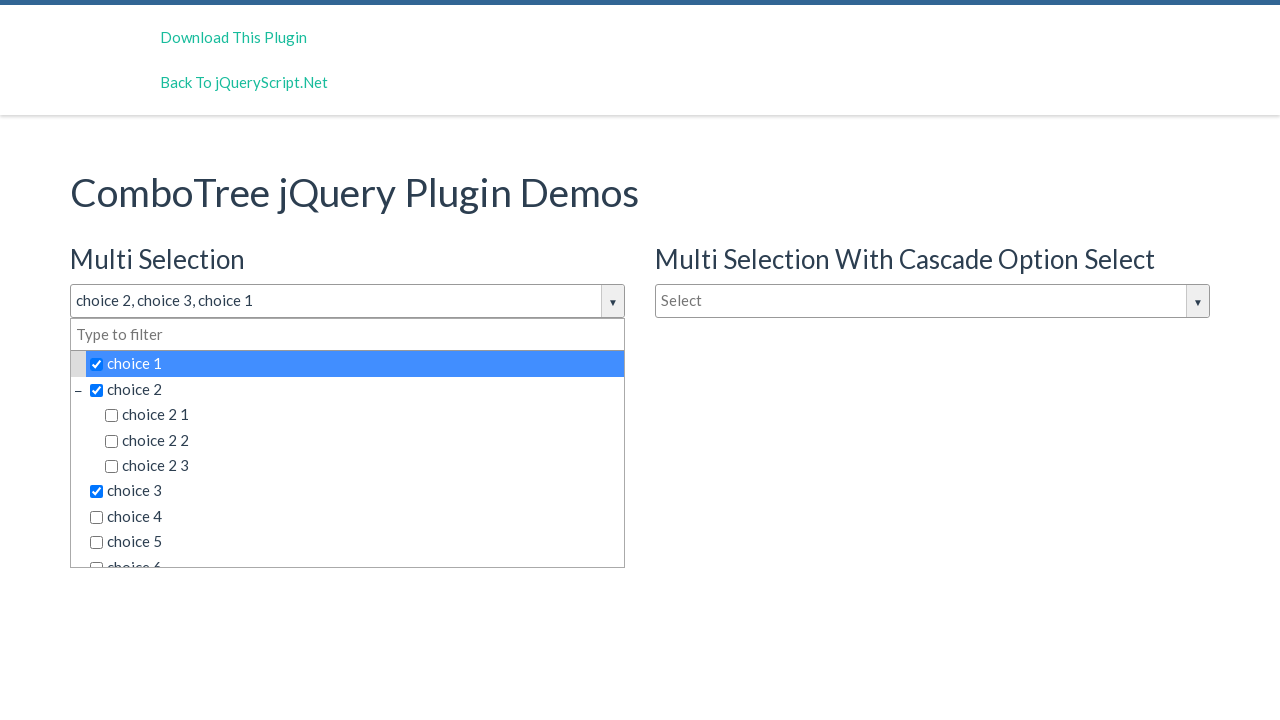

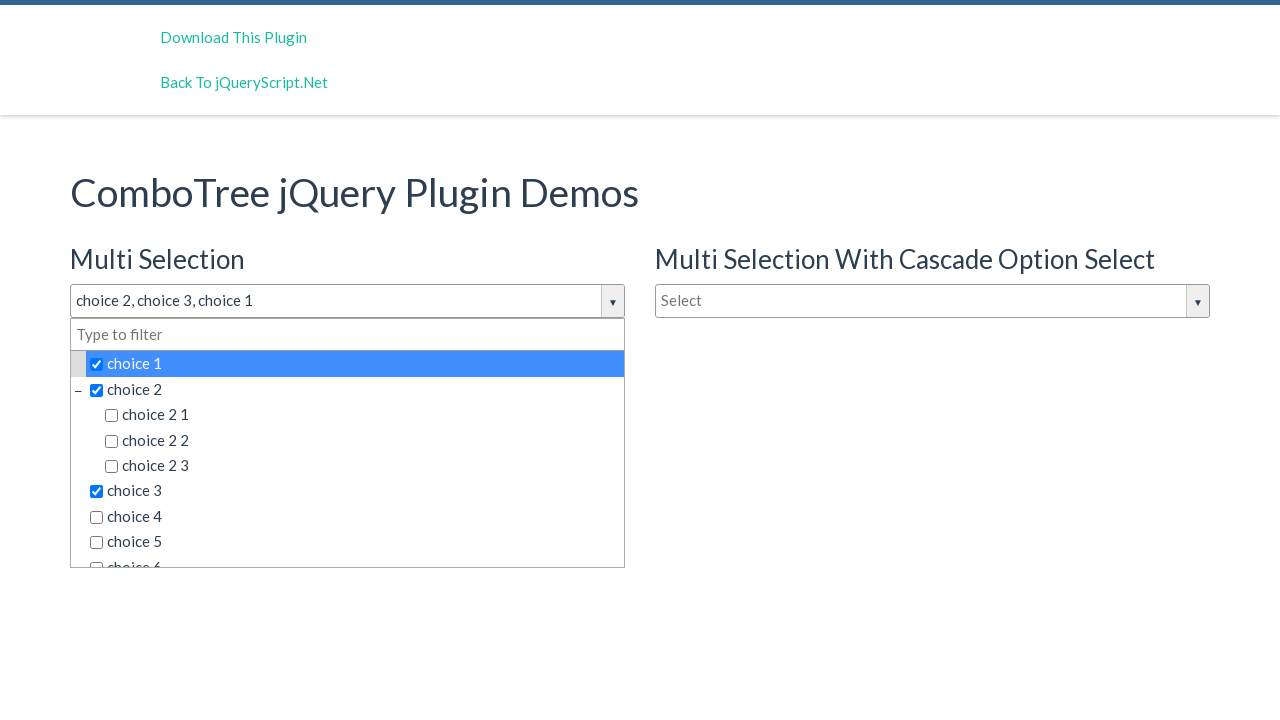